Tests contact form by filling email and phone fields and verifying the response

Starting URL: https://lm.skillbox.cc/qa_tester/module02/homework1/

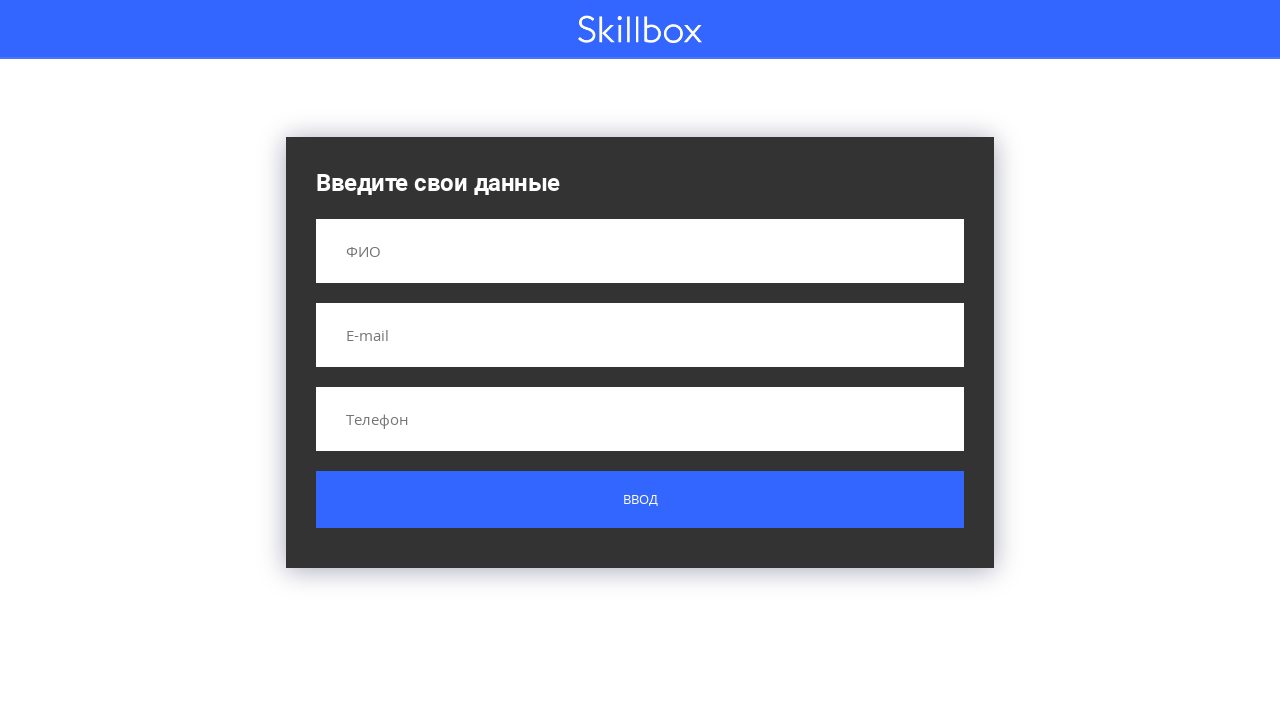

Filled email field with 'nastya1615325@gmail.com' on input[name='email']
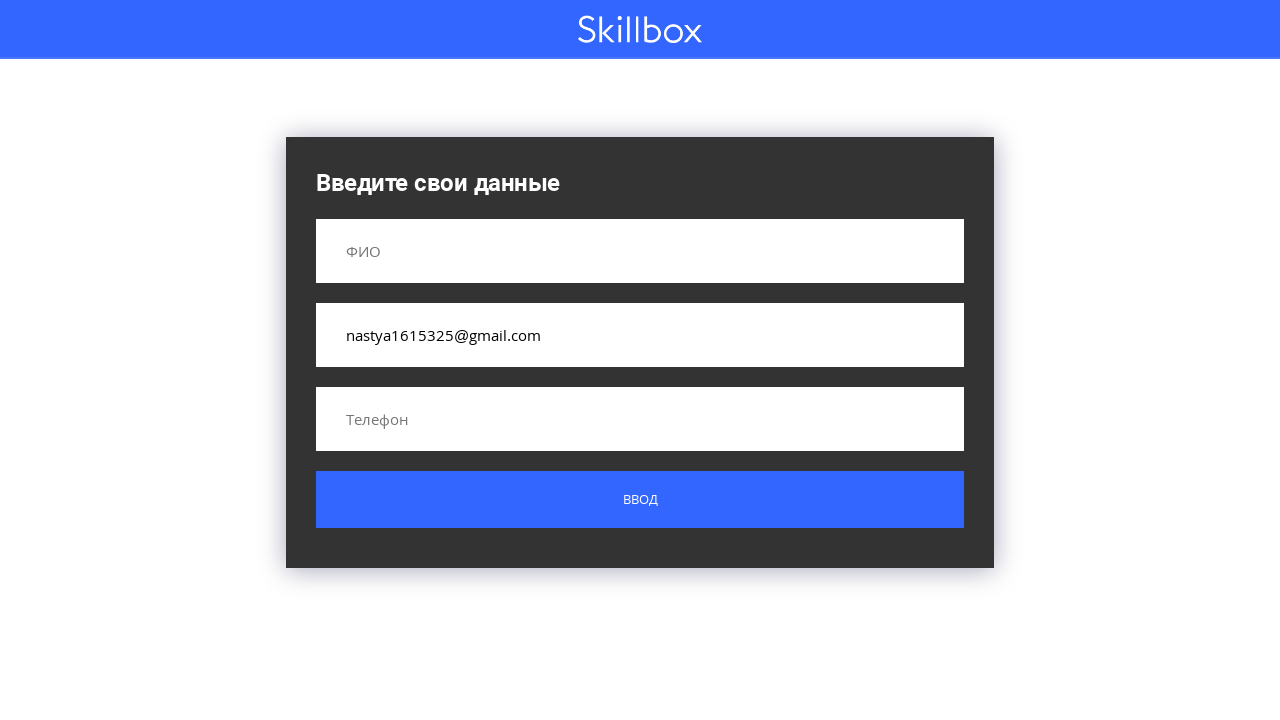

Filled phone field with '89371615325' on input[name='phone']
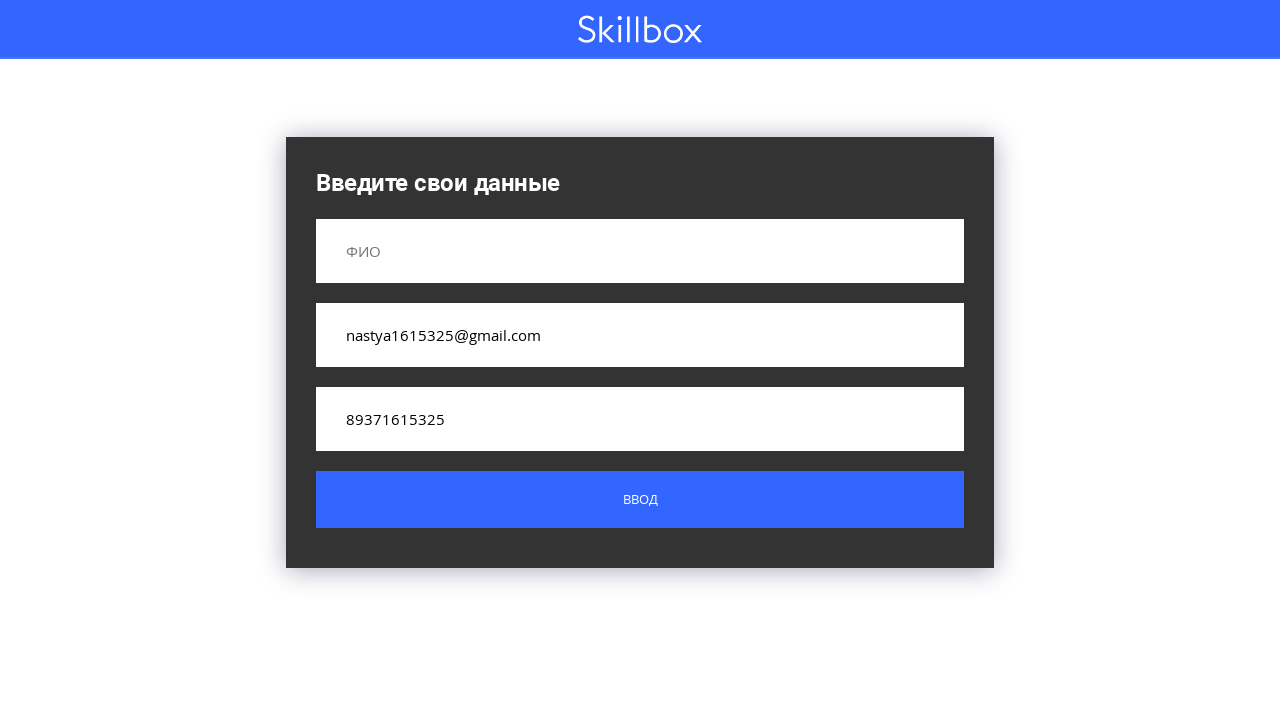

Clicked submit button to send contact form at (640, 500) on .button
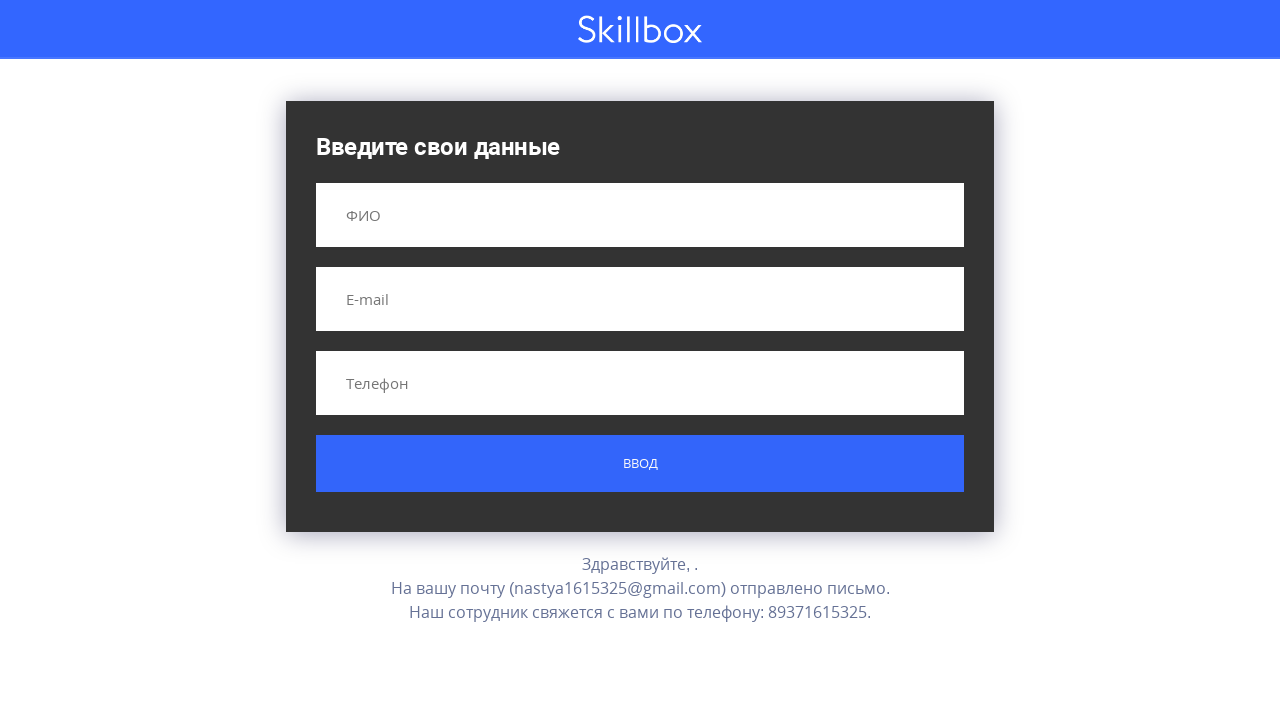

Verified form submission response appeared
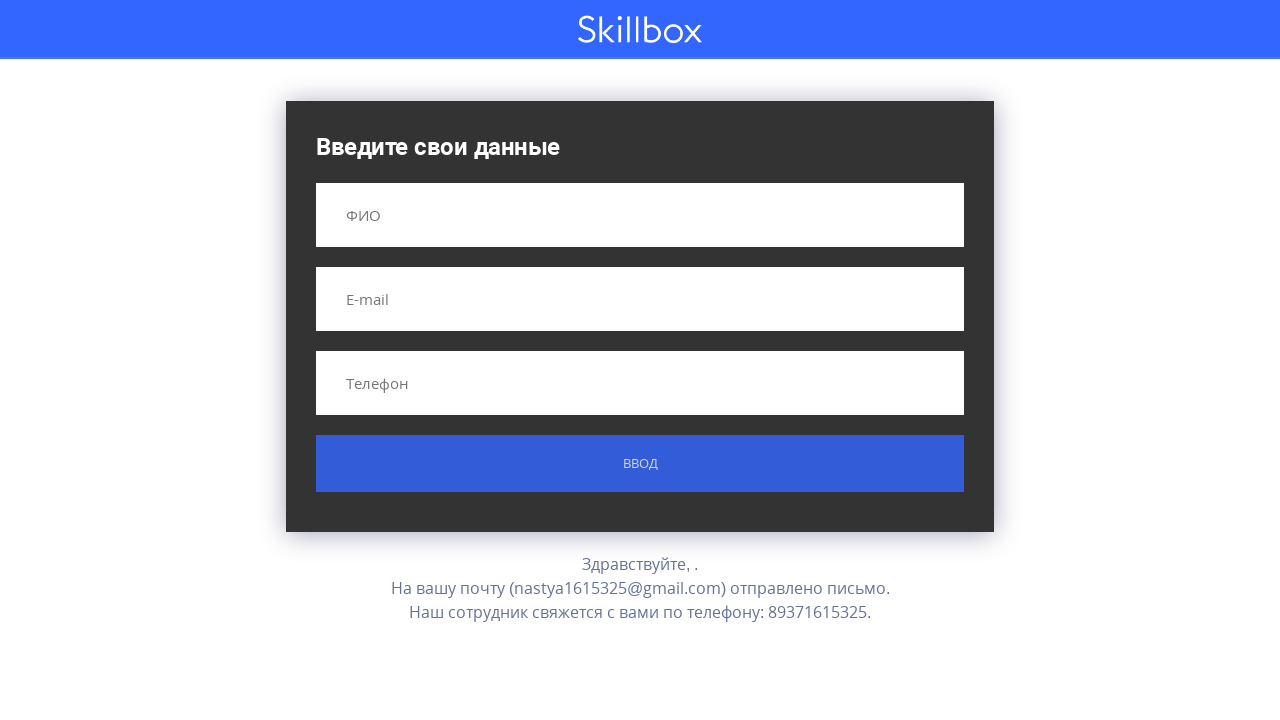

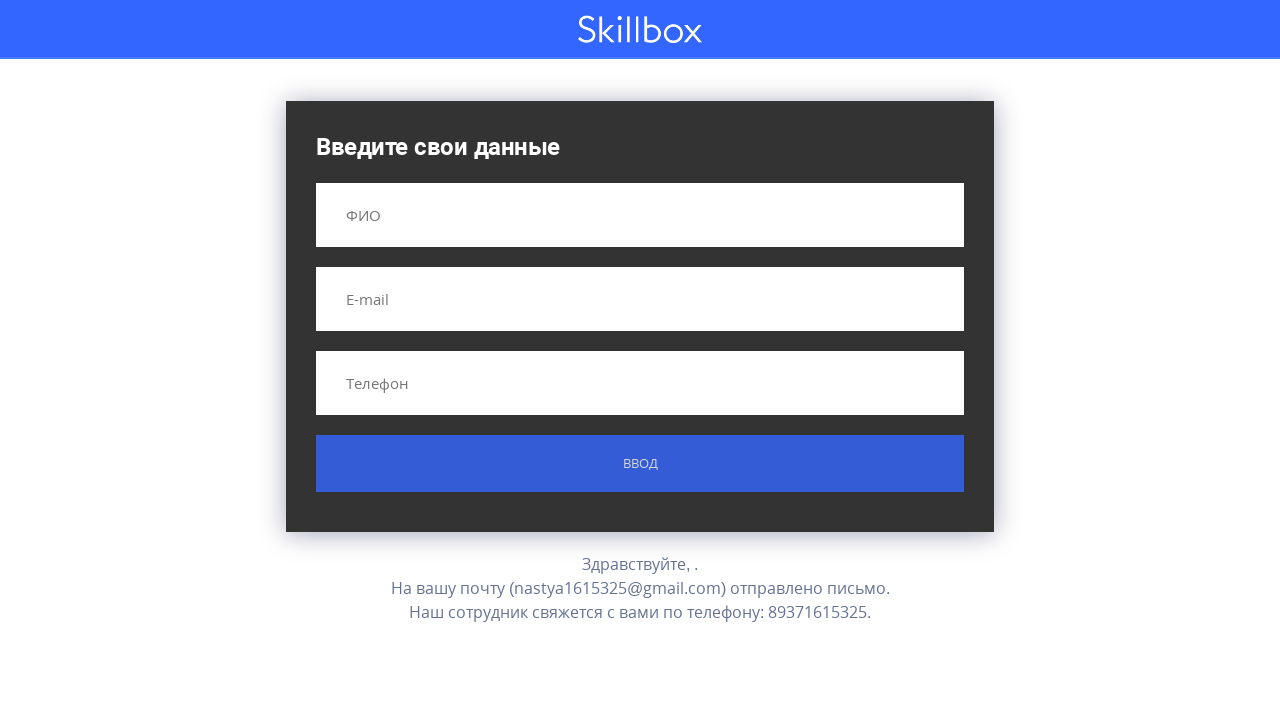